Tests filling the entire form, clicking Send then No to go back, and verifying all form fields retain their values

Starting URL: https://uljanovs.github.io/site/tasks/provide_feedback

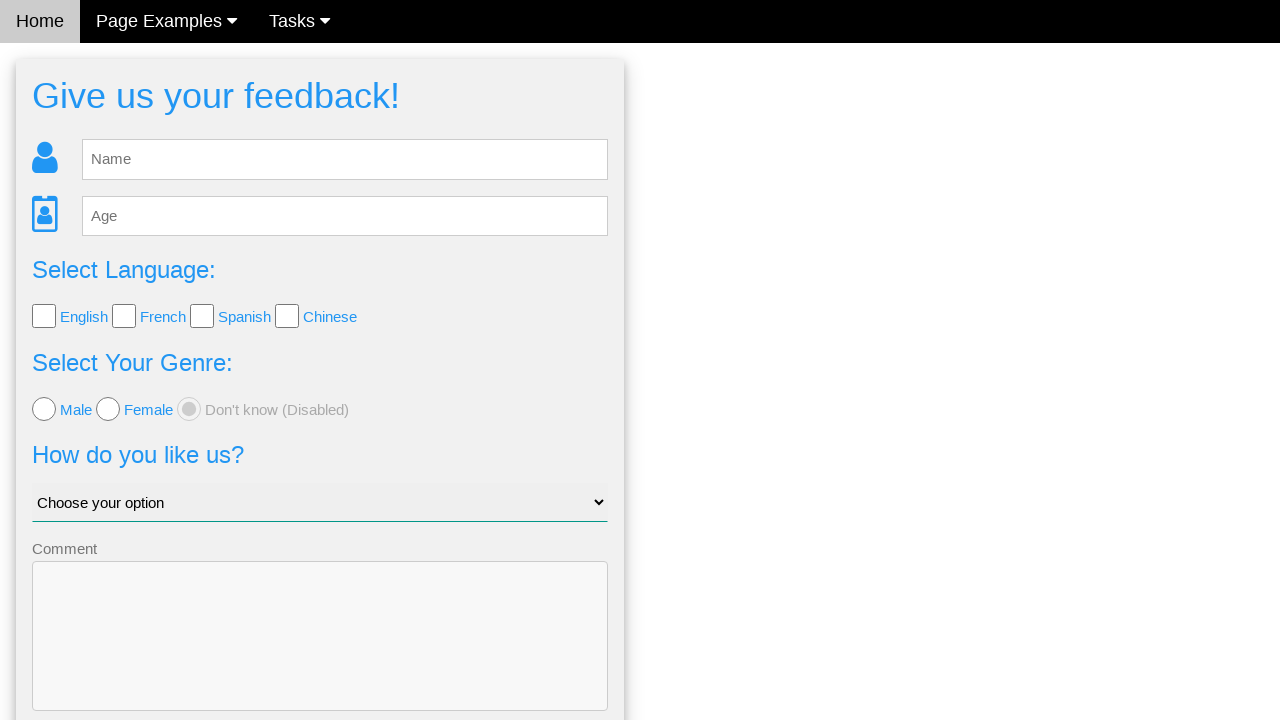

Filled name field with 'Josef' on #fb_name
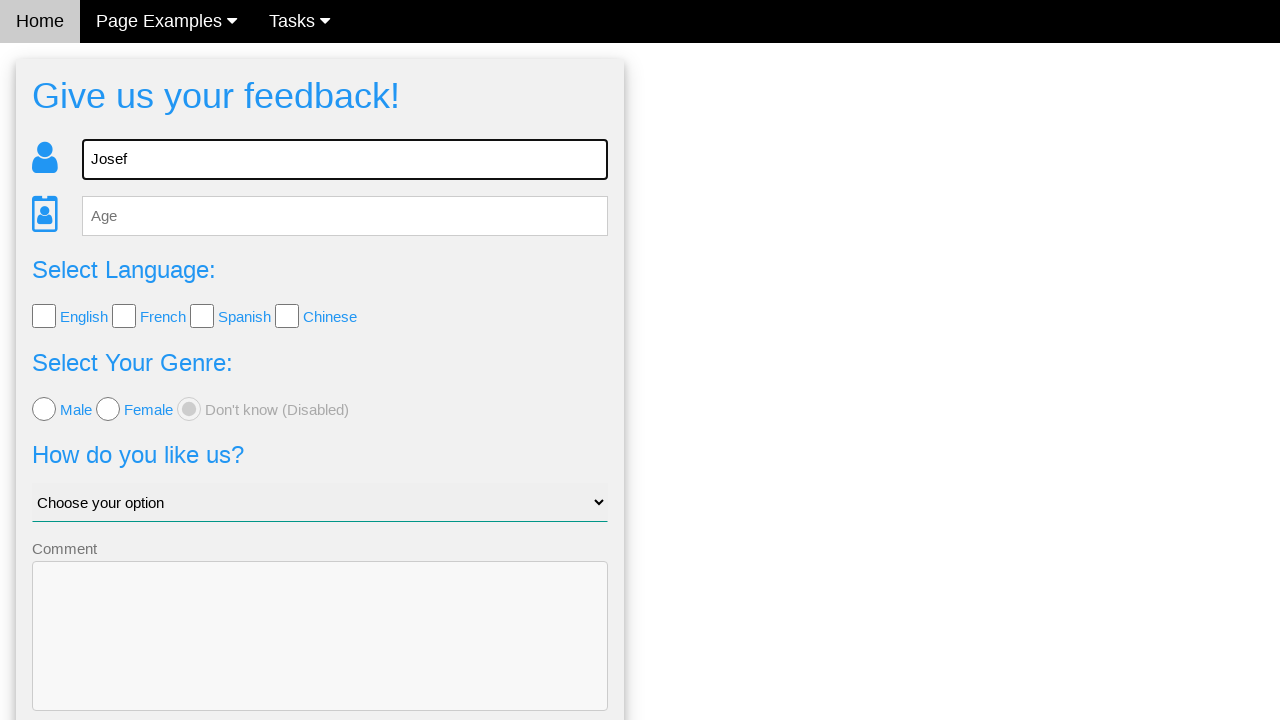

Filled age field with '30' on #fb_age
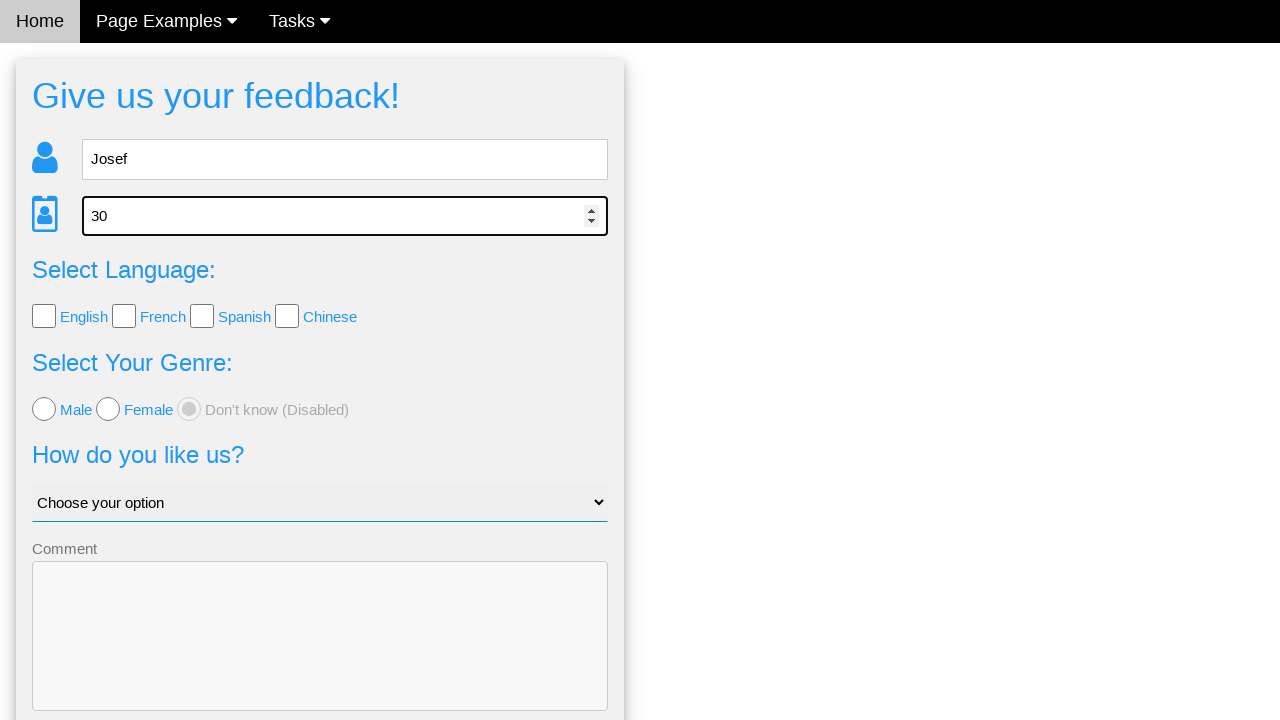

Clicked language checkbox 1 at (44, 316) on input[type='checkbox'][name='language'] >> nth=0
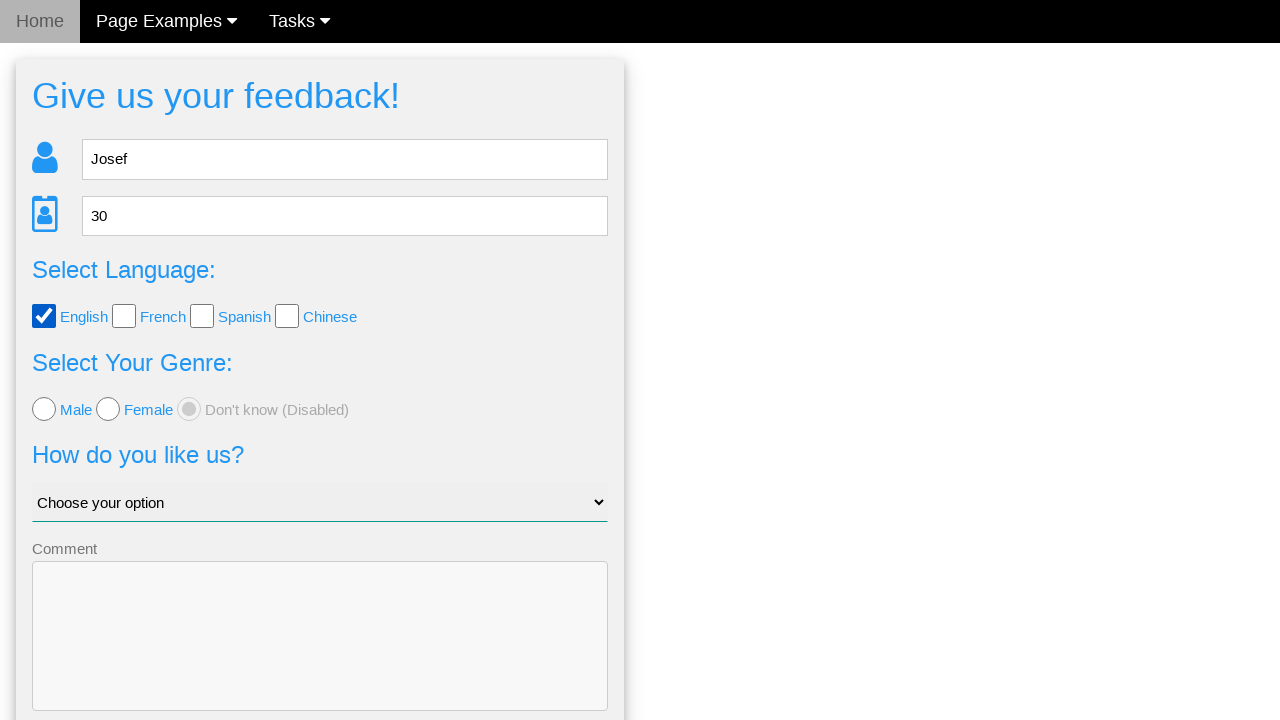

Clicked language checkbox 2 at (124, 316) on input[type='checkbox'][name='language'] >> nth=1
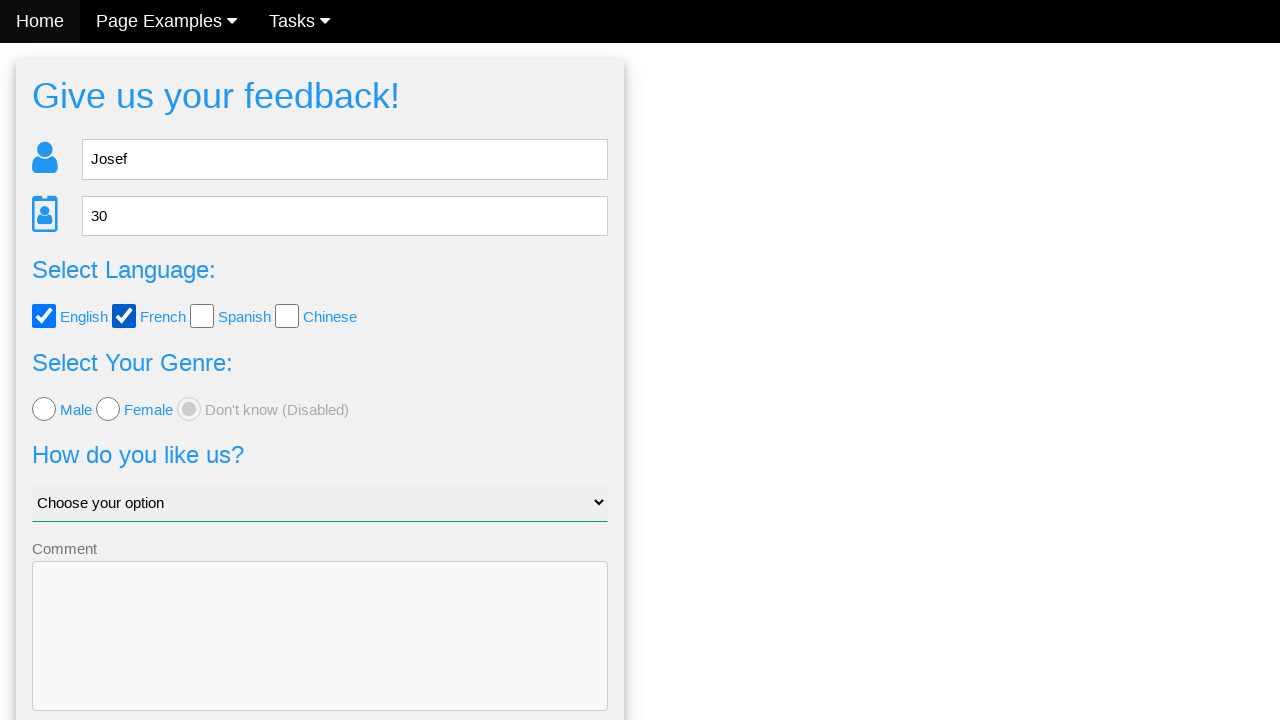

Clicked language checkbox 3 at (202, 316) on input[type='checkbox'][name='language'] >> nth=2
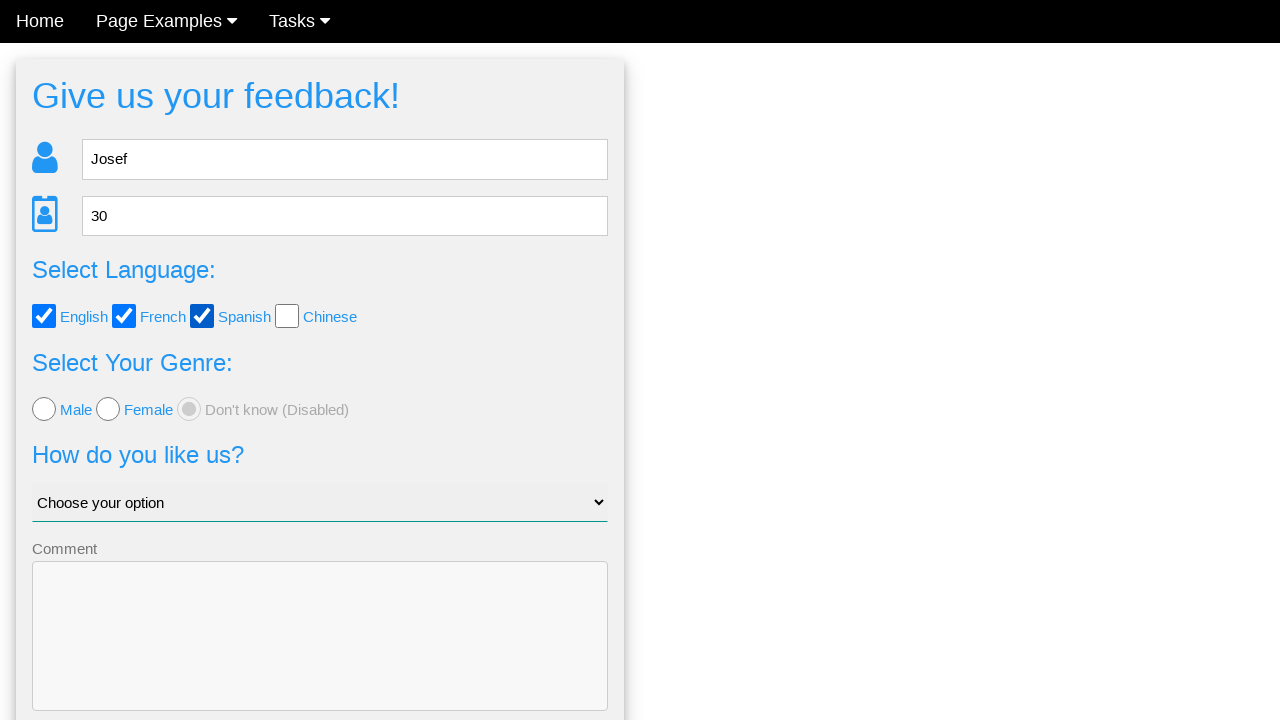

Clicked language checkbox 4 at (287, 316) on input[type='checkbox'][name='language'] >> nth=3
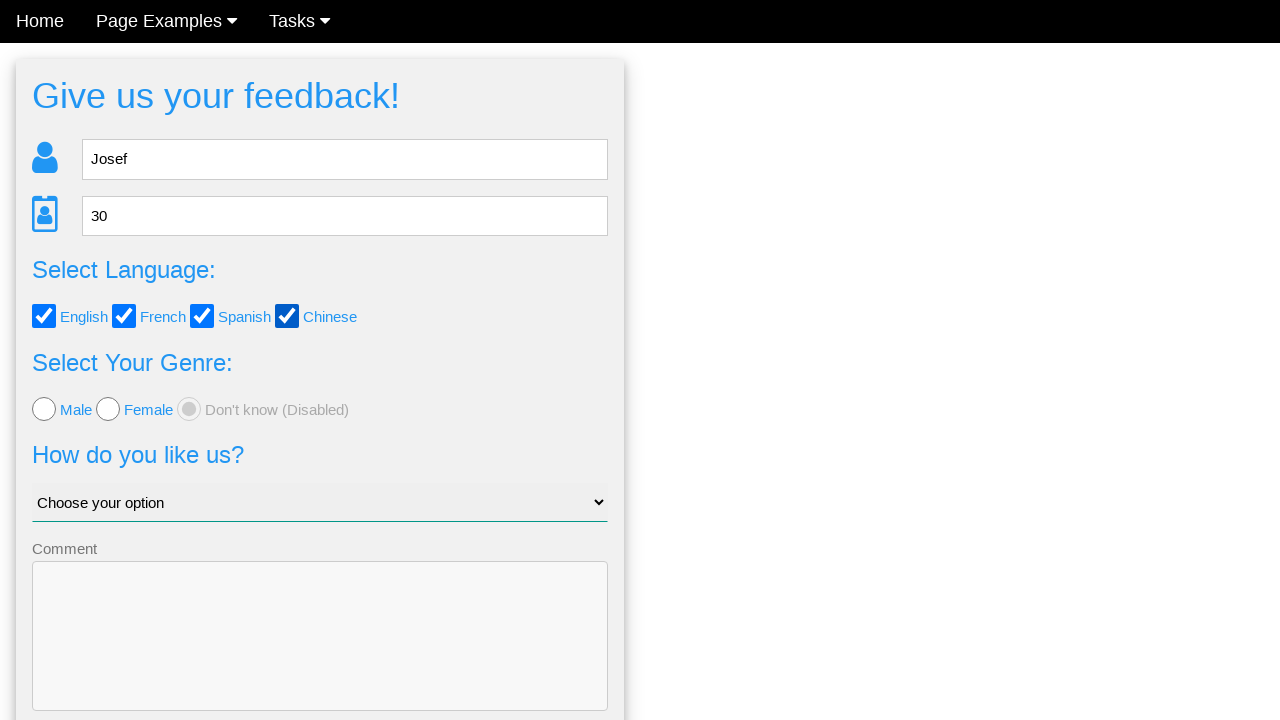

Selected 'Male' gender option at (44, 409) on input[name='gender'][value='male']
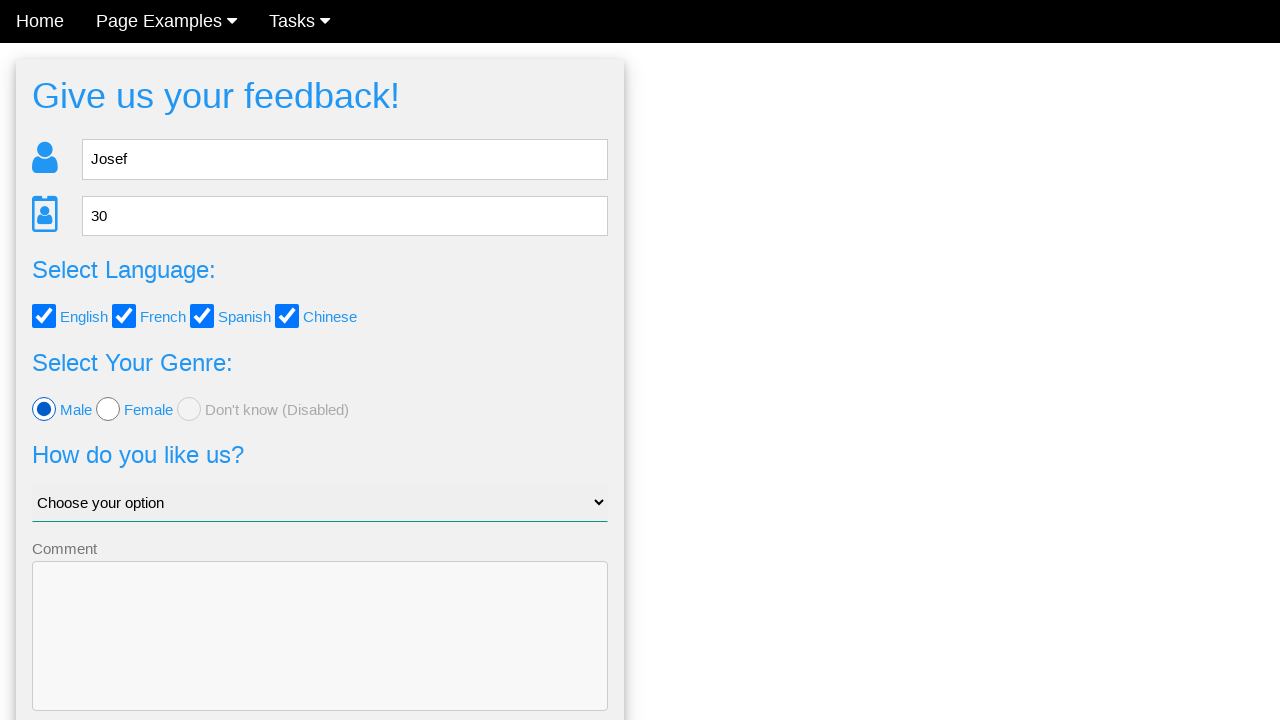

Selected 'Why me?' from dropdown on #like_us
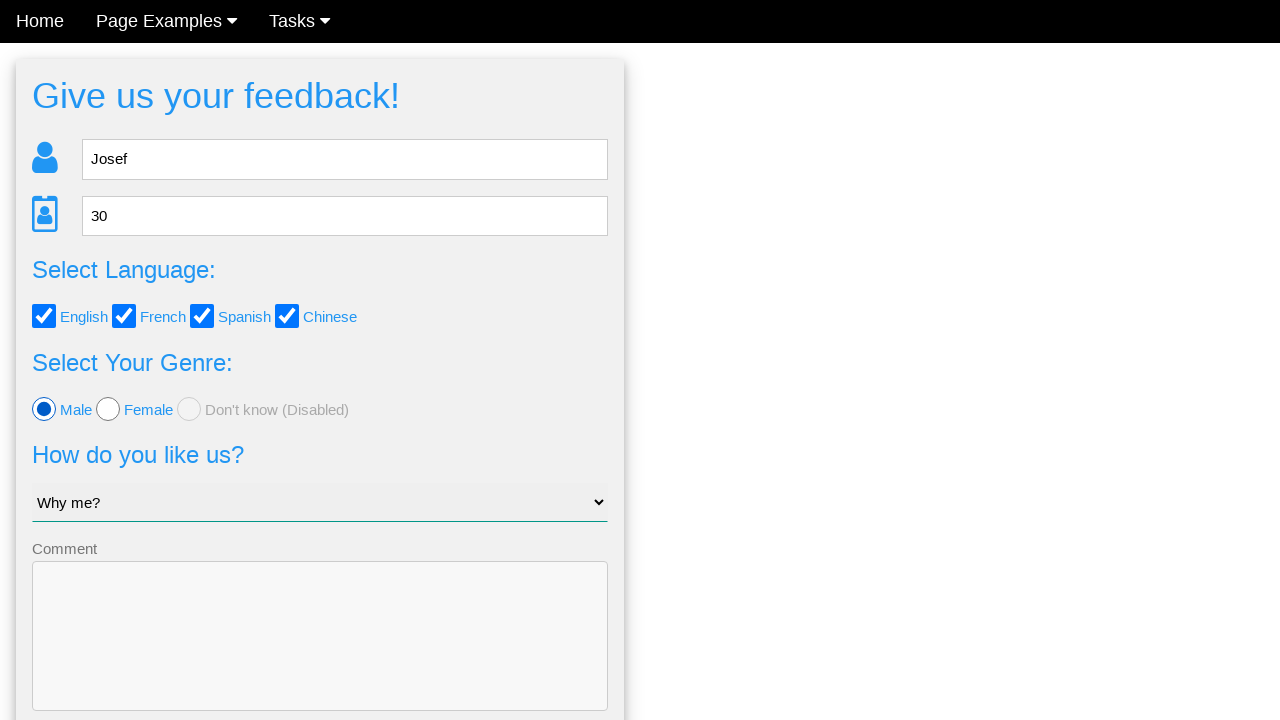

Filled comment field with 'Some comment, test, test' on textarea[name='comment']
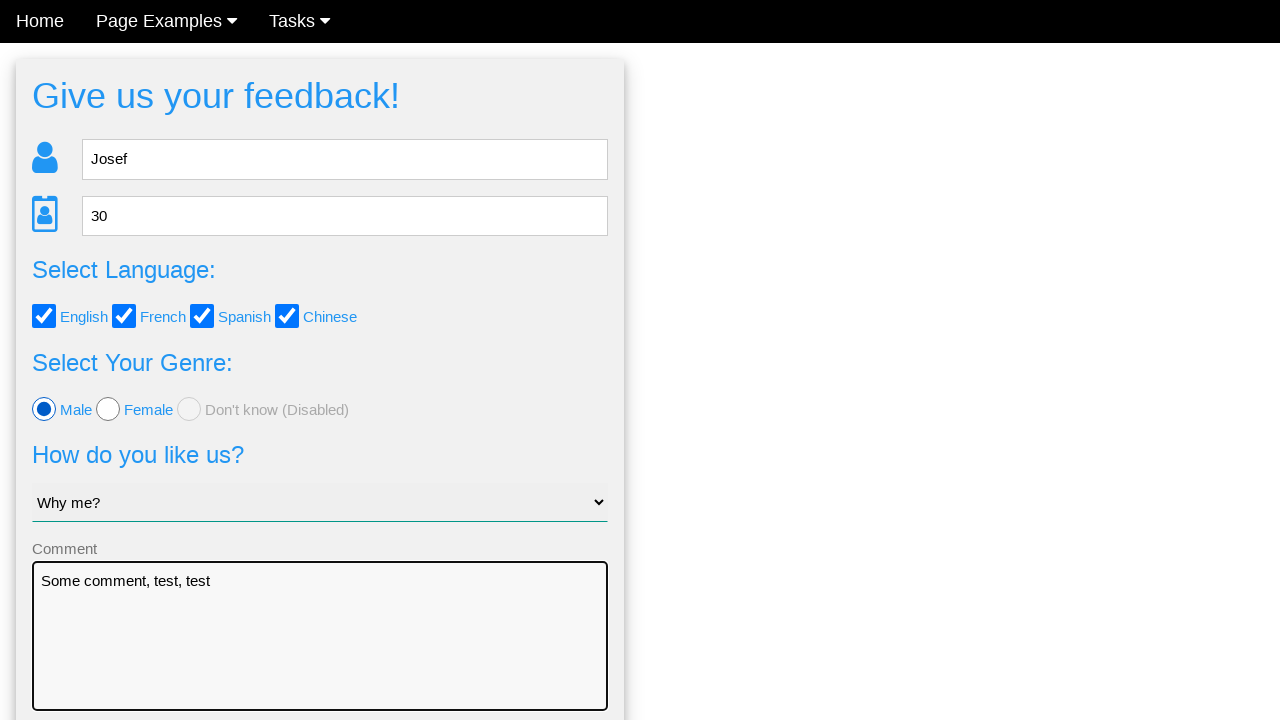

Clicked Send button to submit form at (320, 656) on button
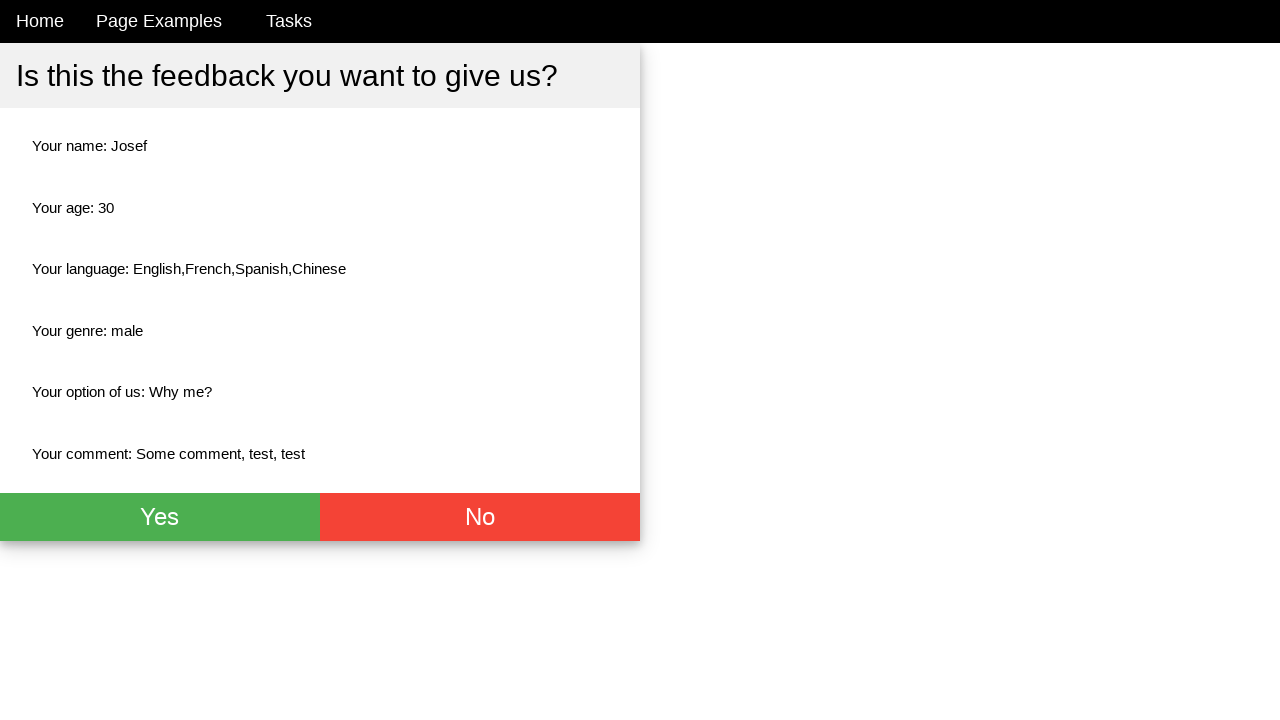

Confirmation page loaded with No button visible
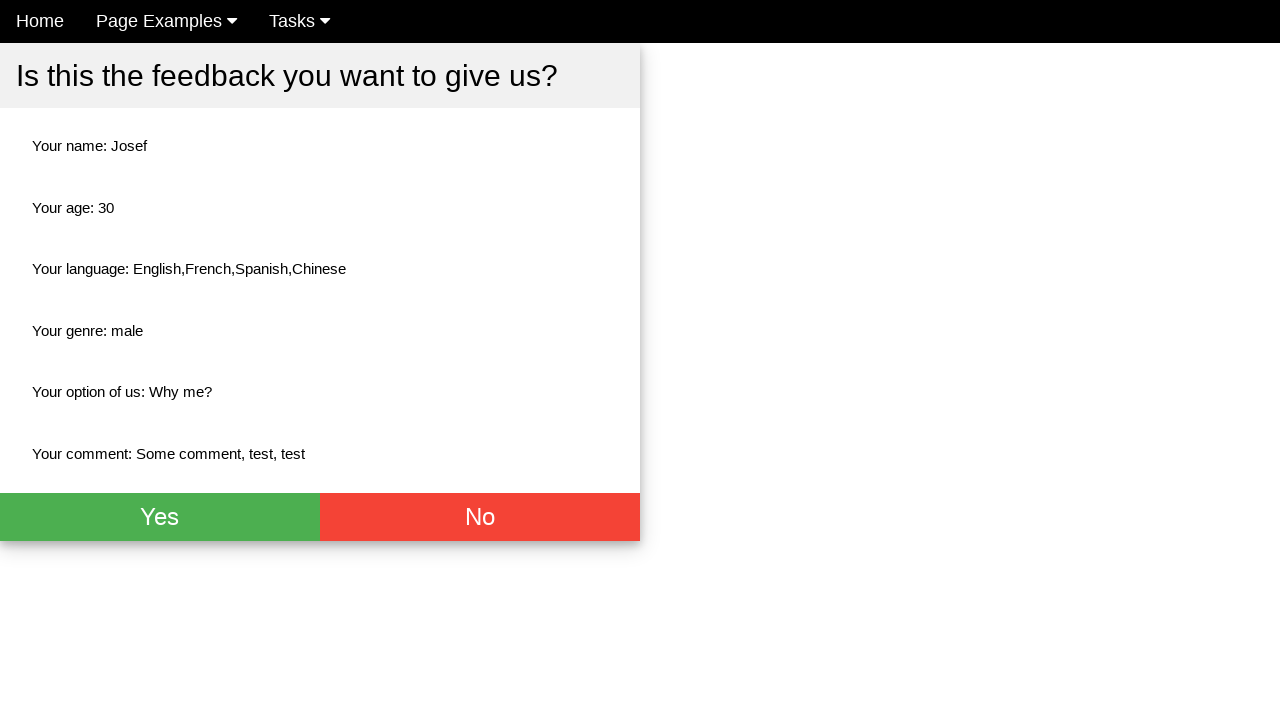

Clicked 'No' button to return to form at (480, 517) on xpath=//button[.='No']
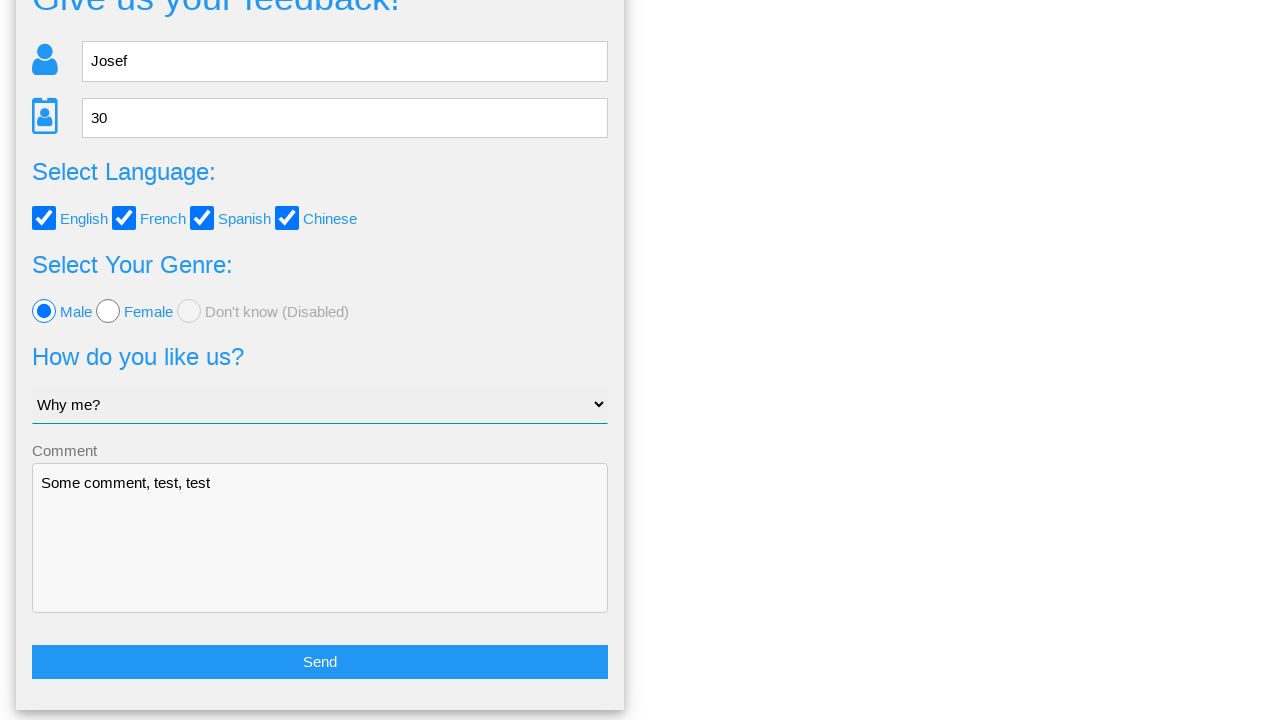

Form reloaded after clicking No
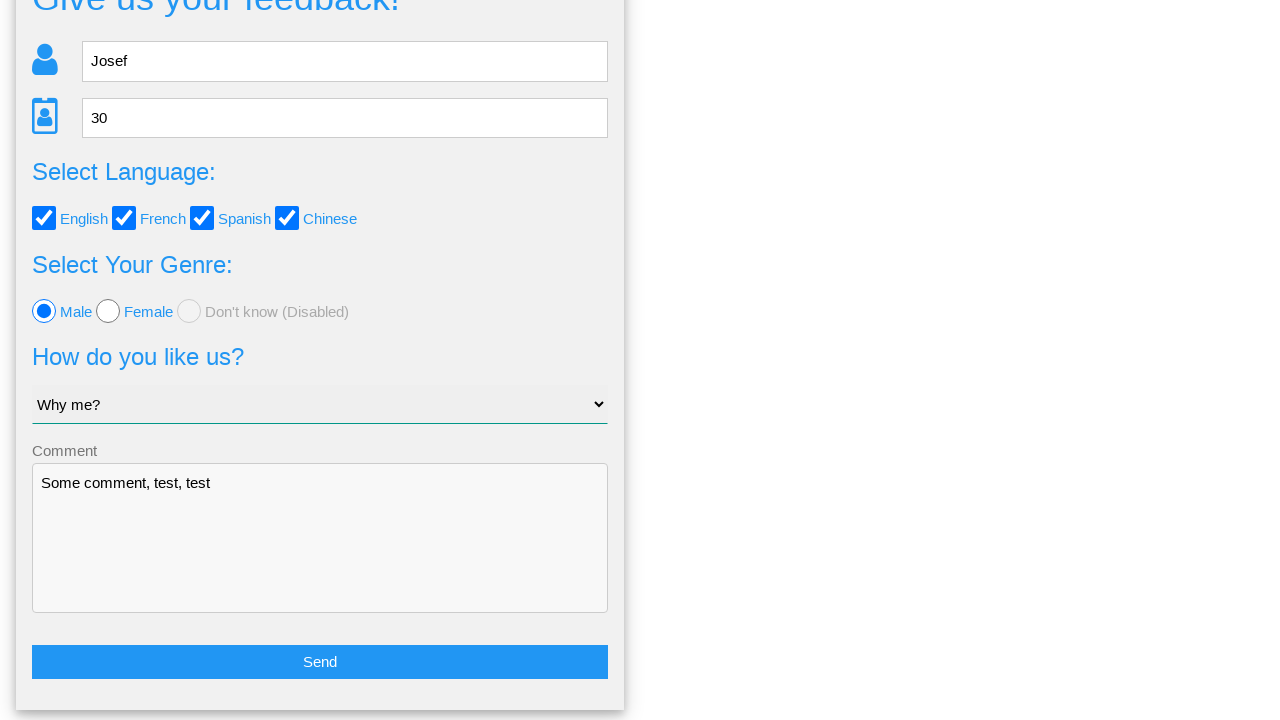

Verified name field retains value 'Josef'
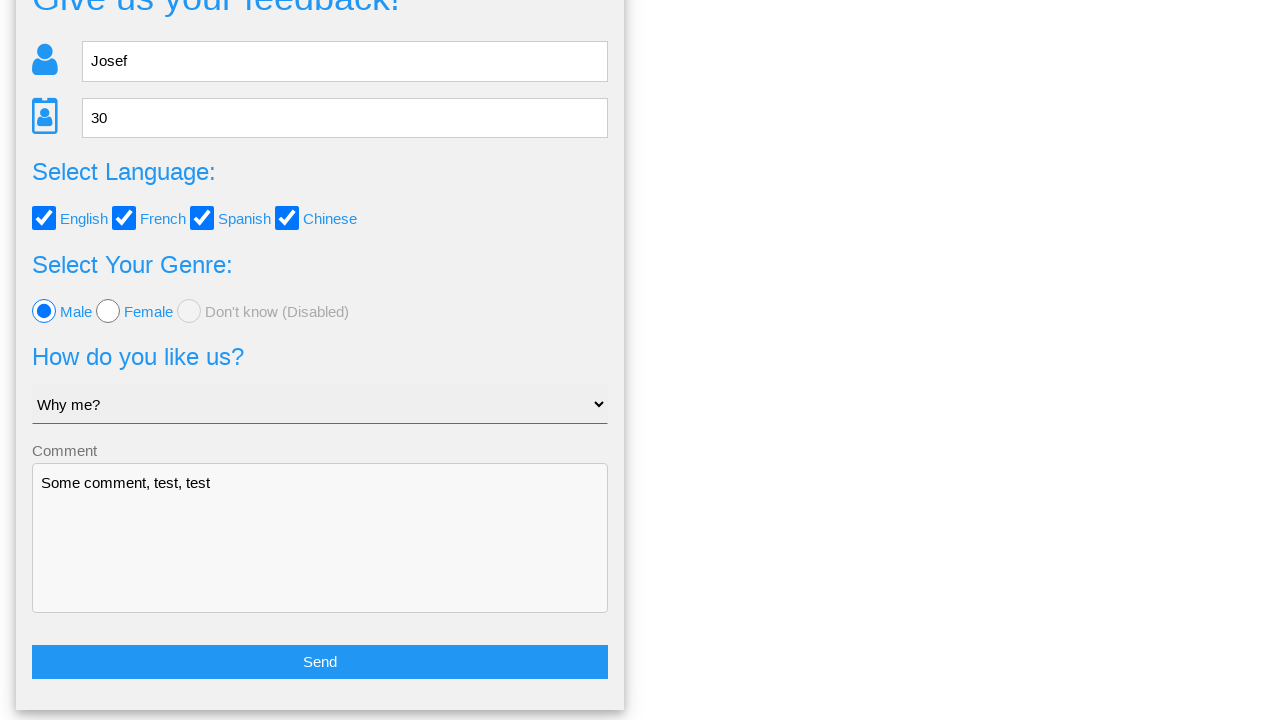

Verified age field retains value '30'
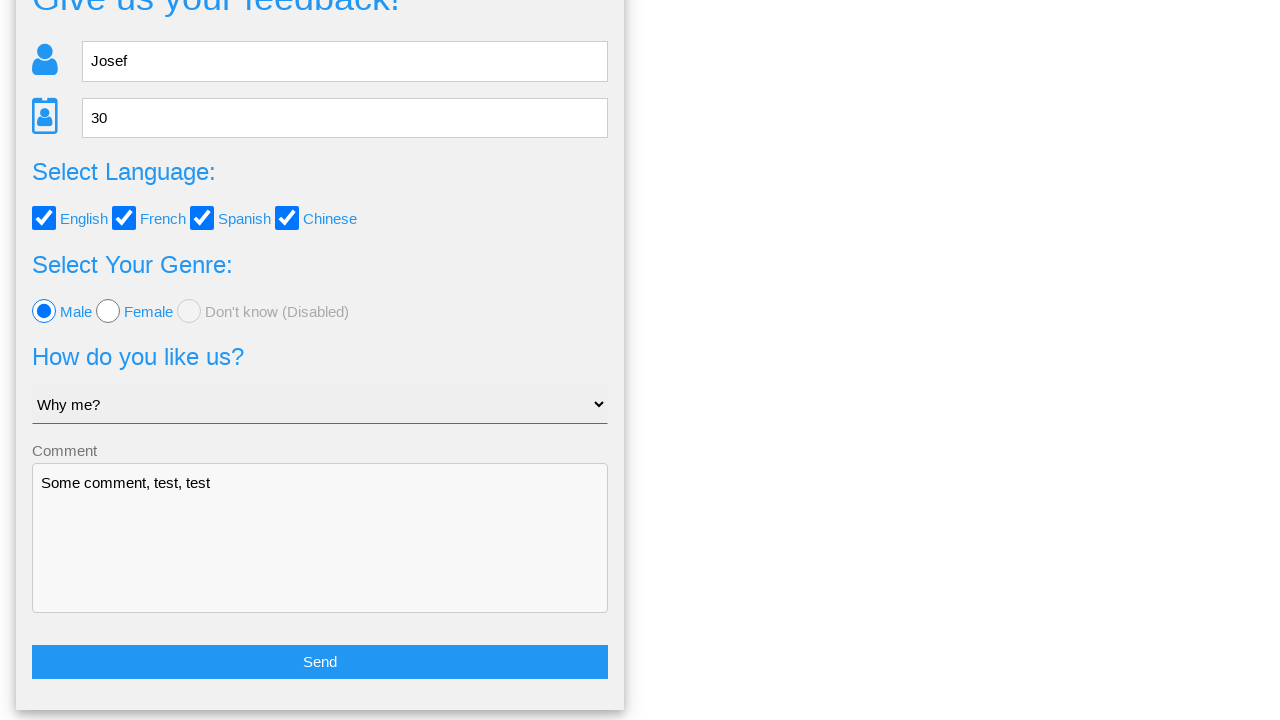

Verified language checkbox 1 is still selected
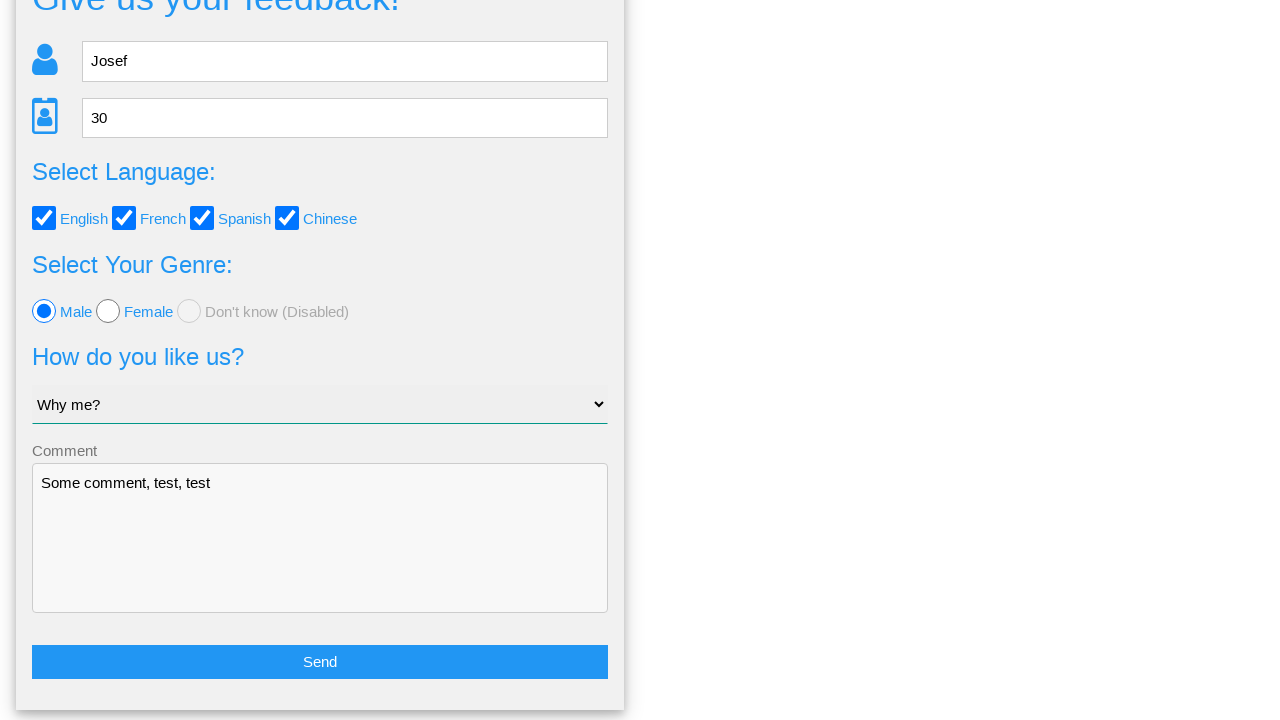

Verified language checkbox 2 is still selected
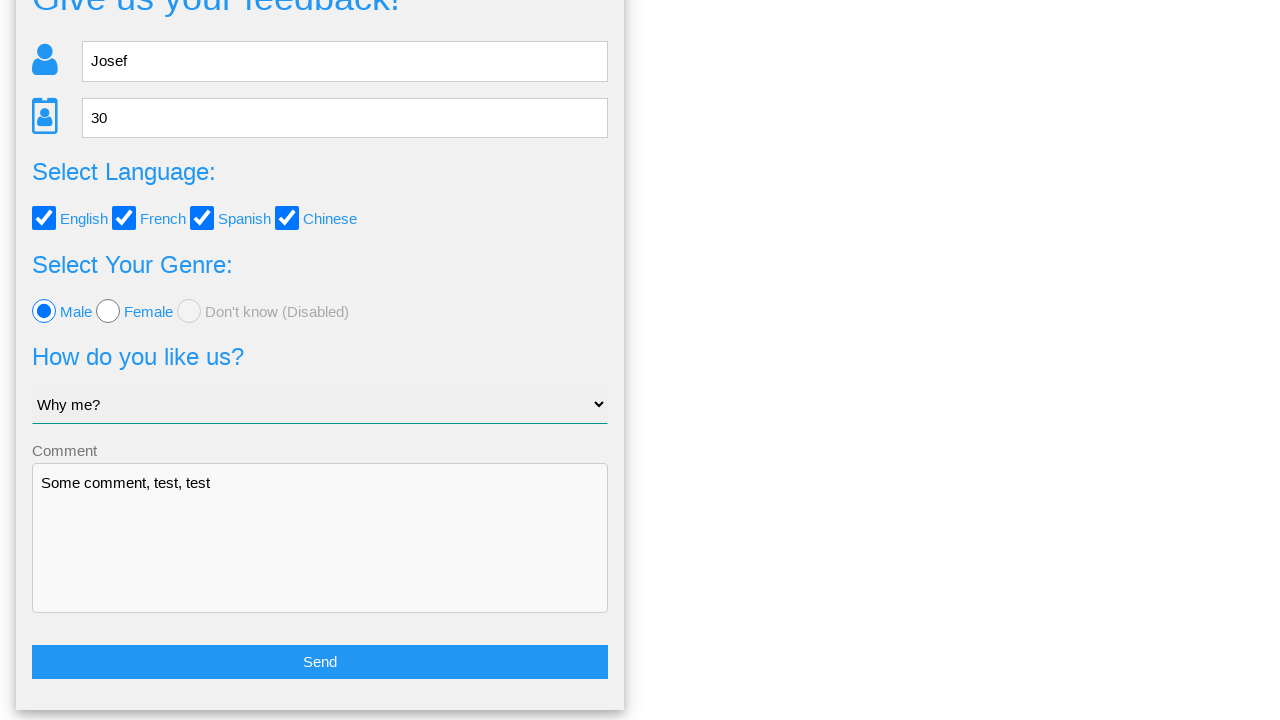

Verified language checkbox 3 is still selected
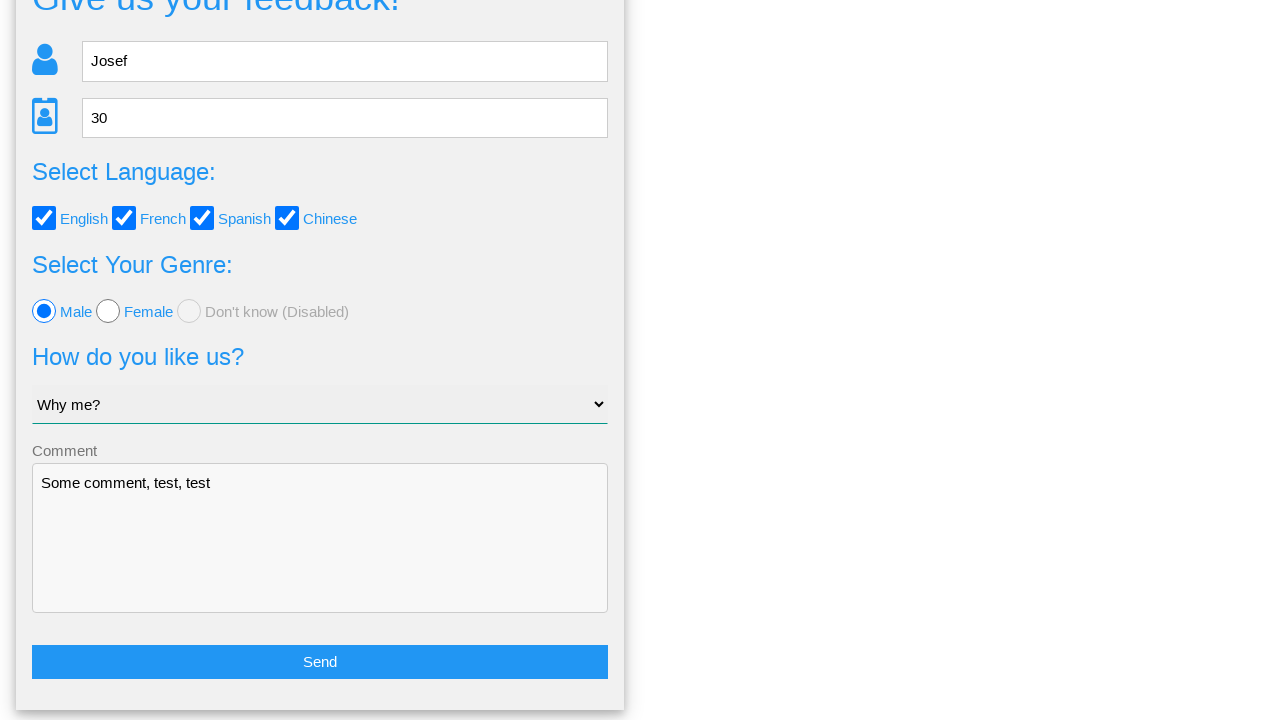

Verified language checkbox 4 is still selected
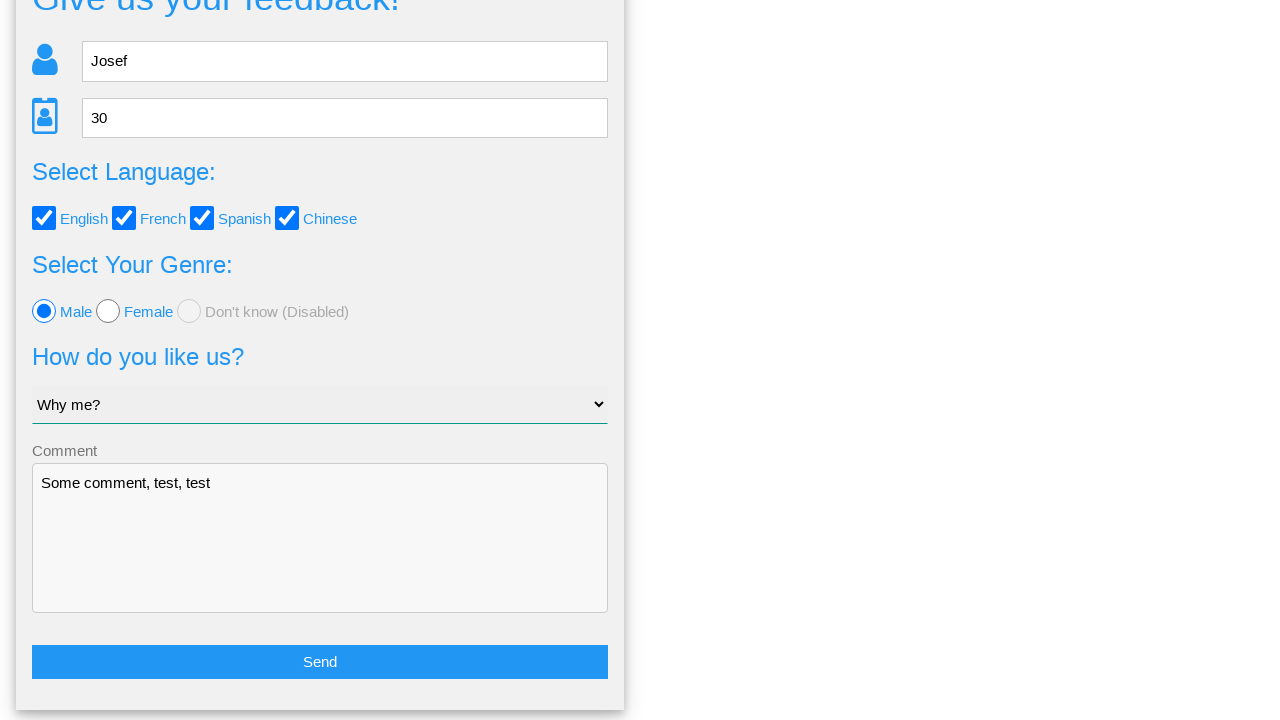

Verified 'Male' gender option is still selected
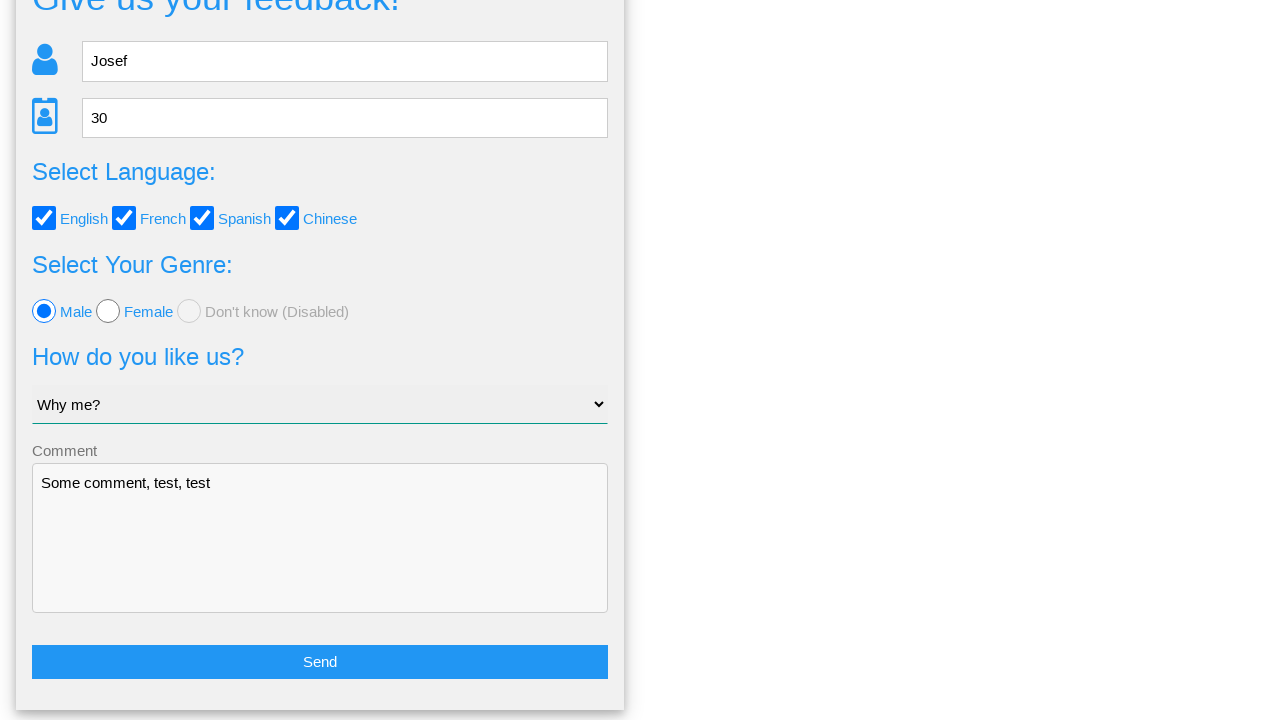

Verified dropdown retains 'Why me?' selection
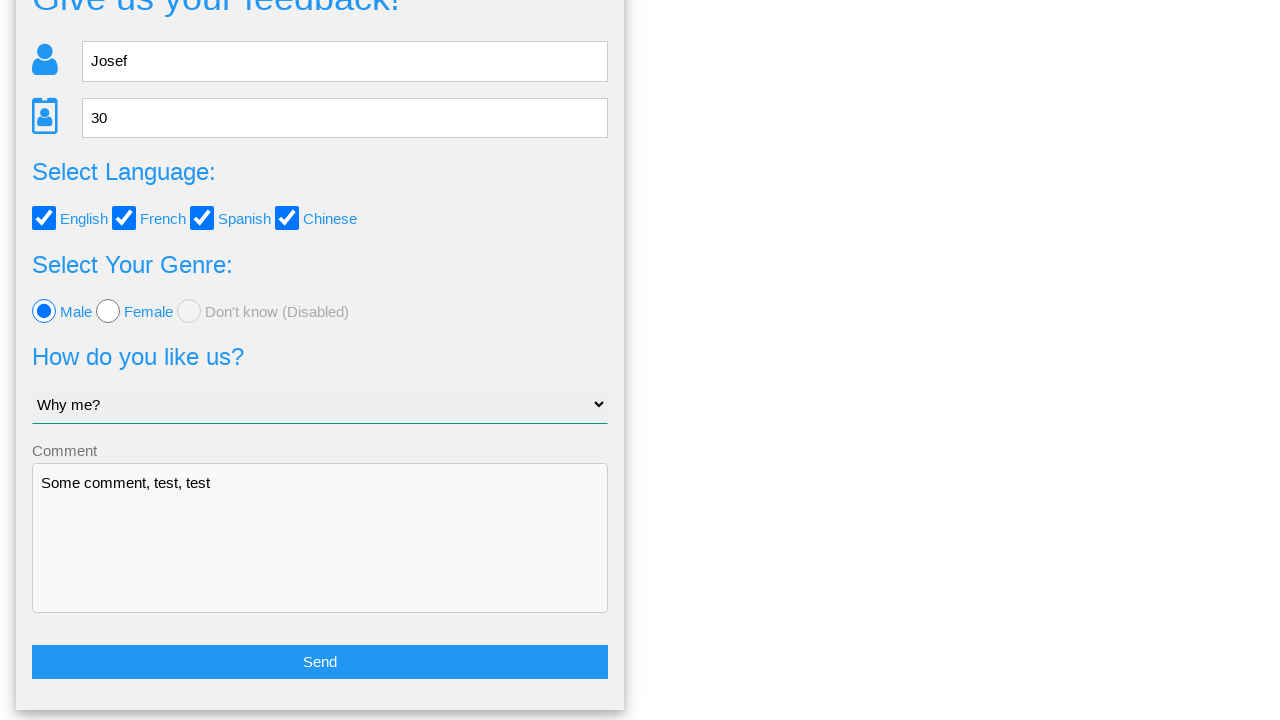

Verified comment field retains value 'Some comment, test, test'
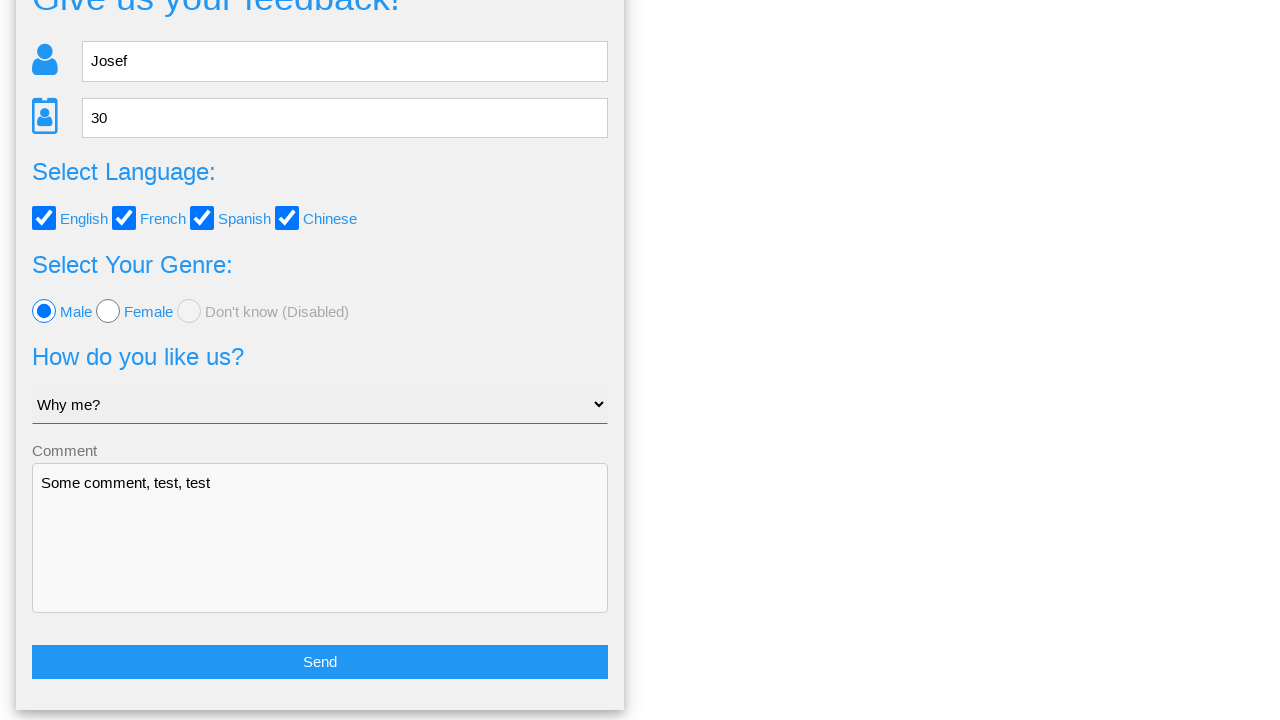

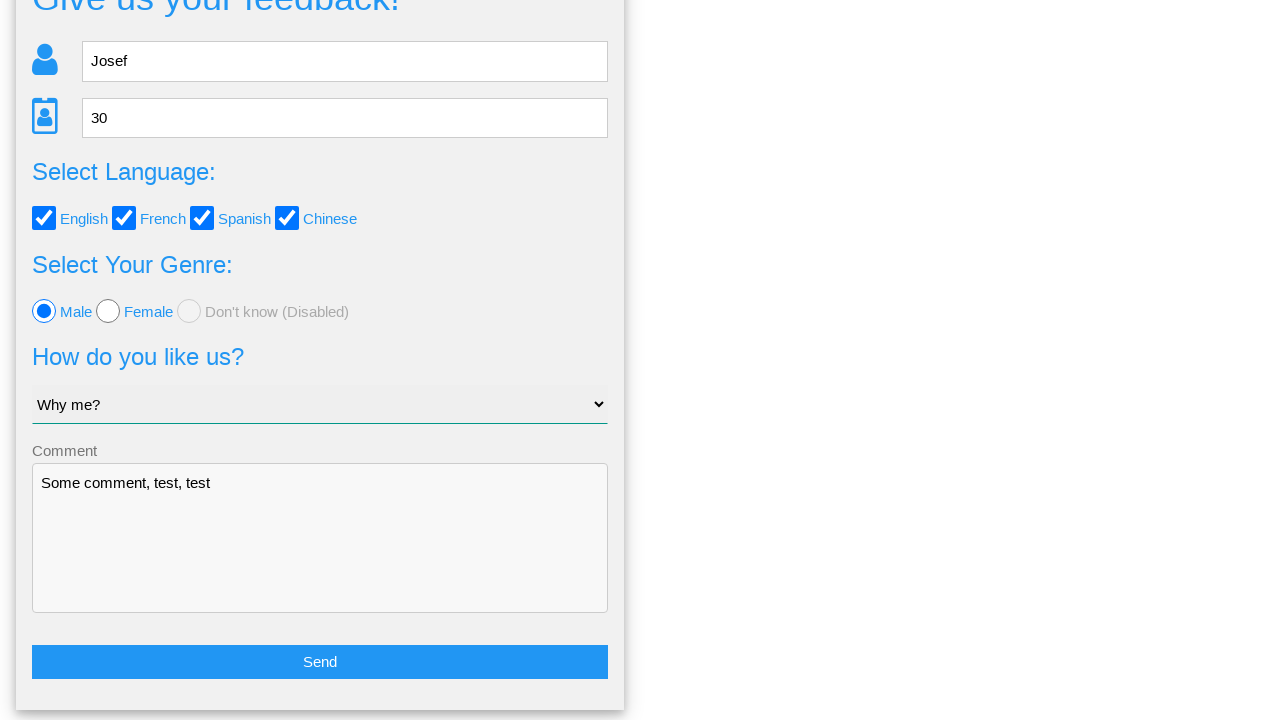